Tests login form validation when incorrect username is provided with a valid password format

Starting URL: https://www.demoblaze.com/

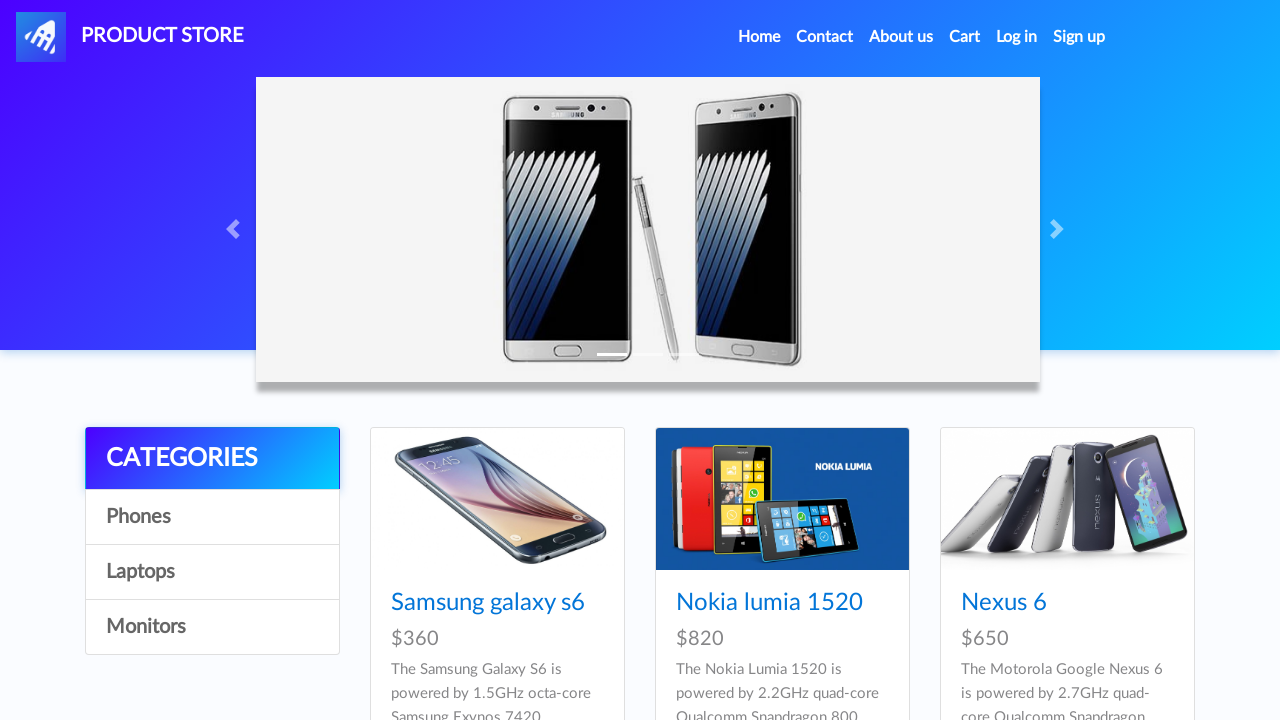

Clicked on Log in link at (1017, 37) on xpath=//a[text()='Log in']
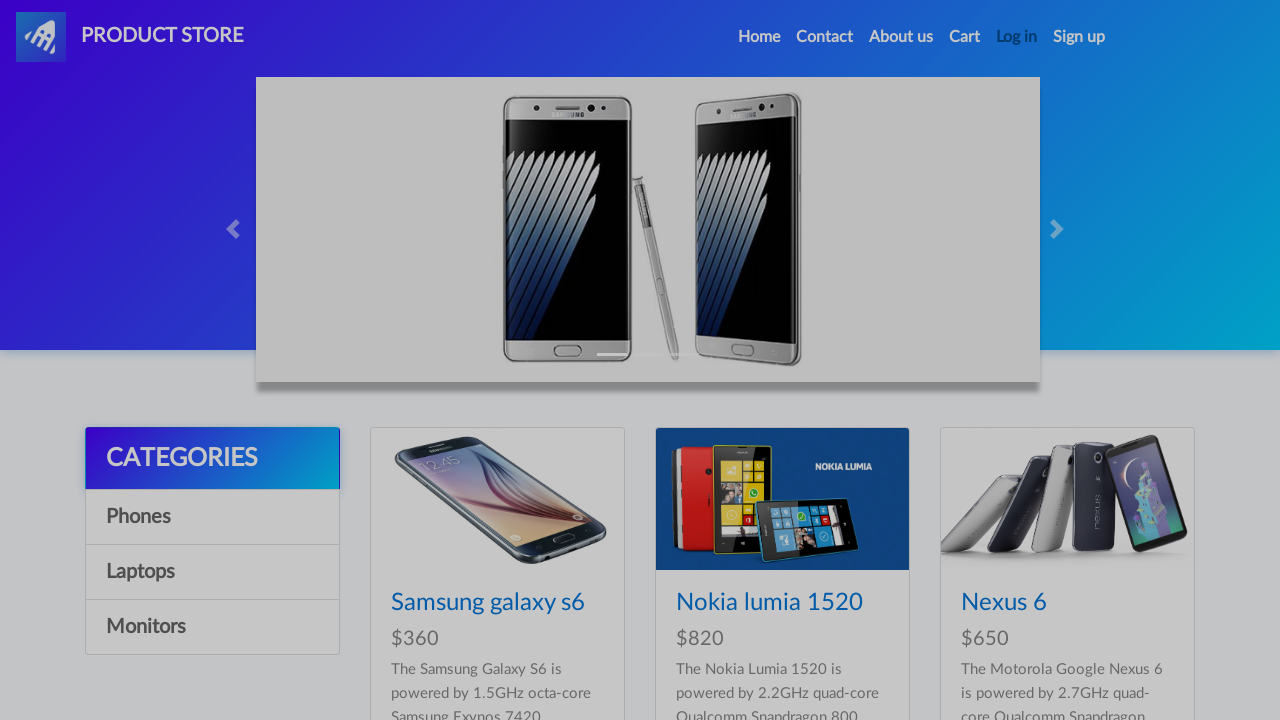

Login modal loaded and username field is visible
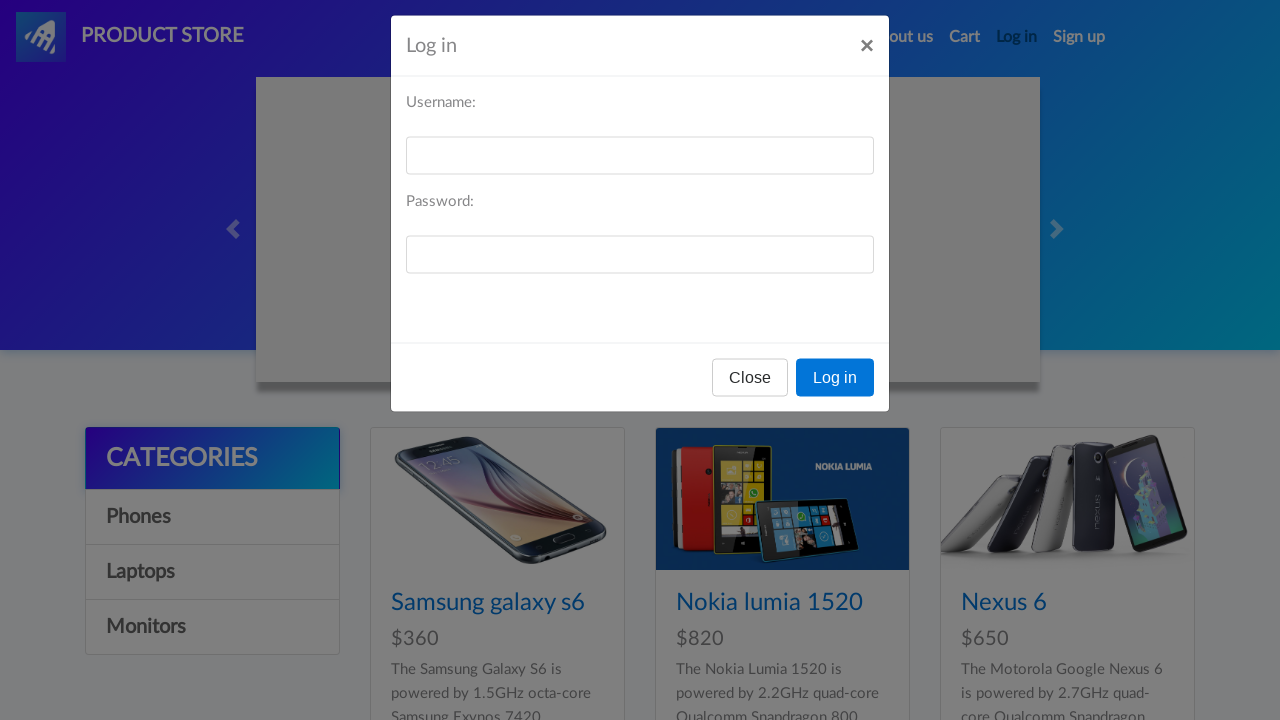

Filled username field with incorrect username 'thamil' on //input[@id='loginusername']
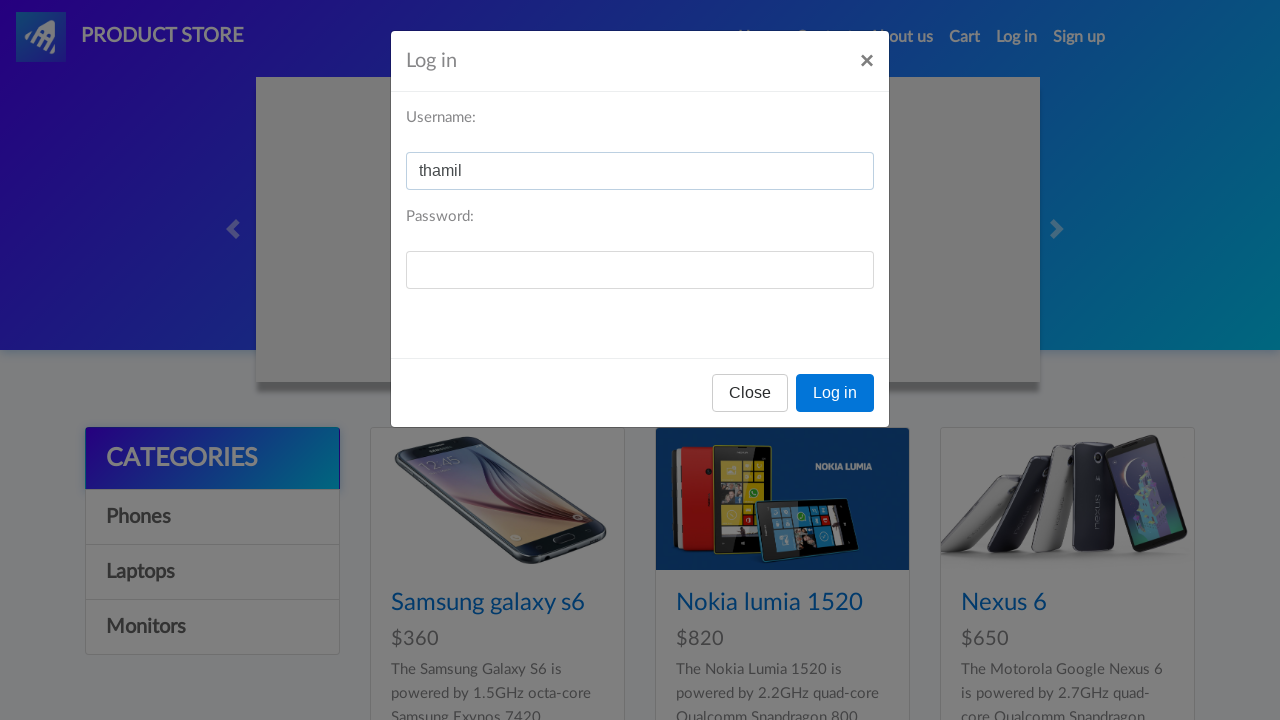

Filled password field with 'tamil123tamil' on //input[@id='loginpassword']
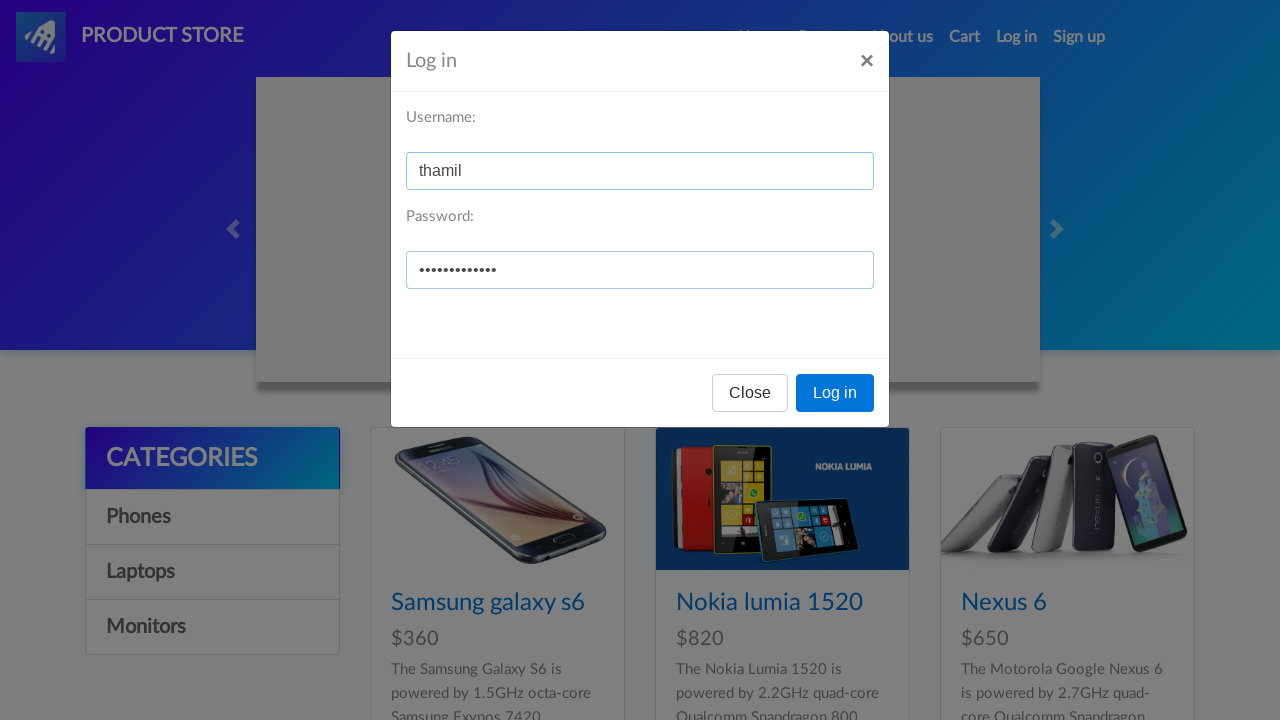

Clicked login button at (835, 393) on xpath=//button[text()='Log in']
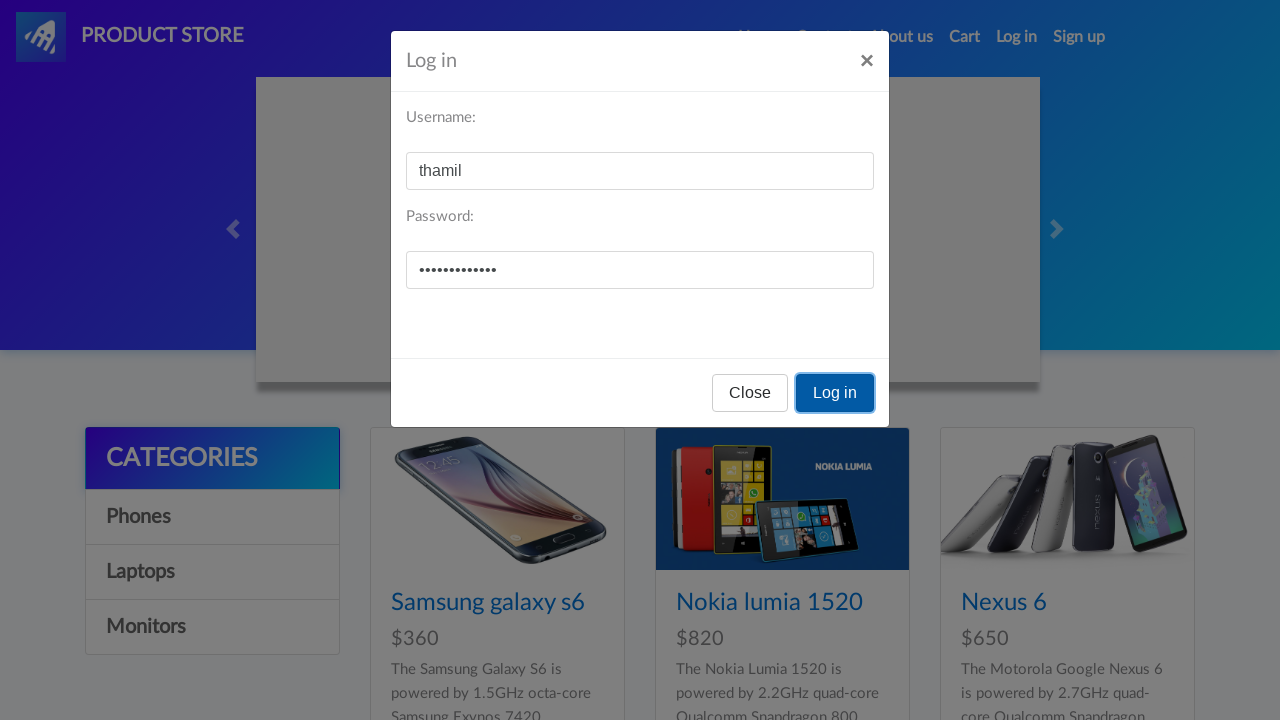

Set up alert dialog handler to accept alerts
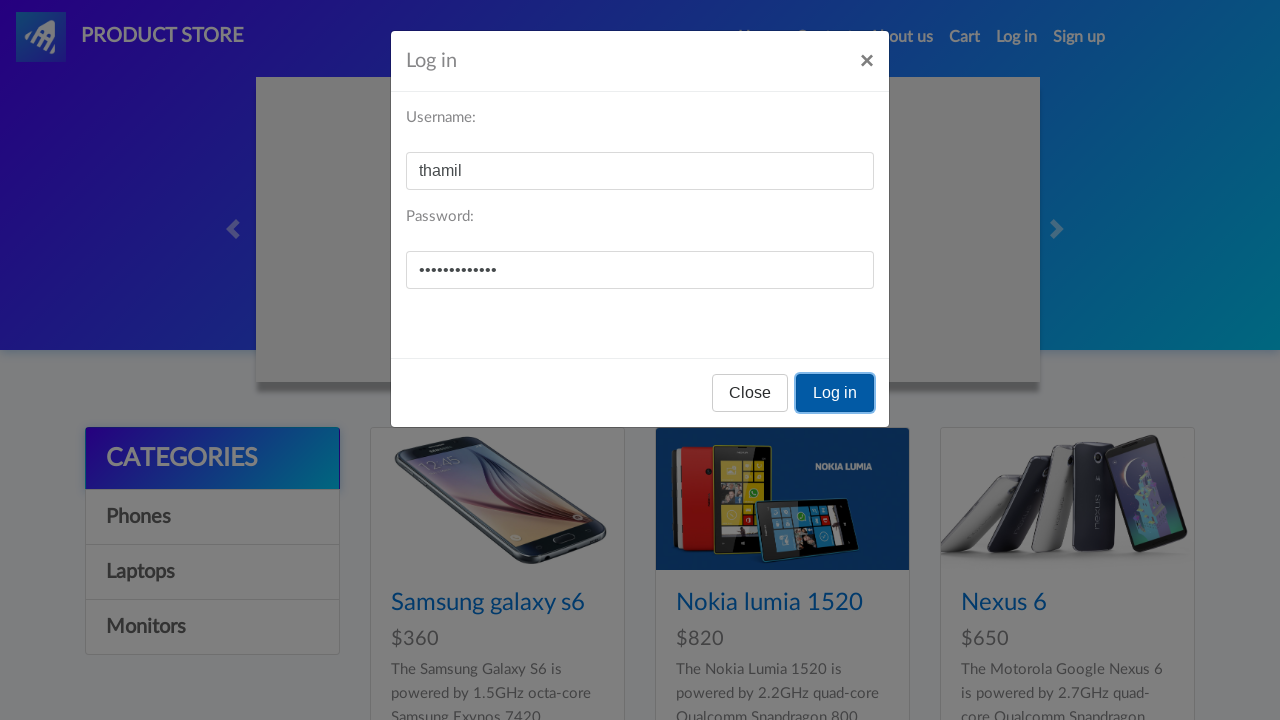

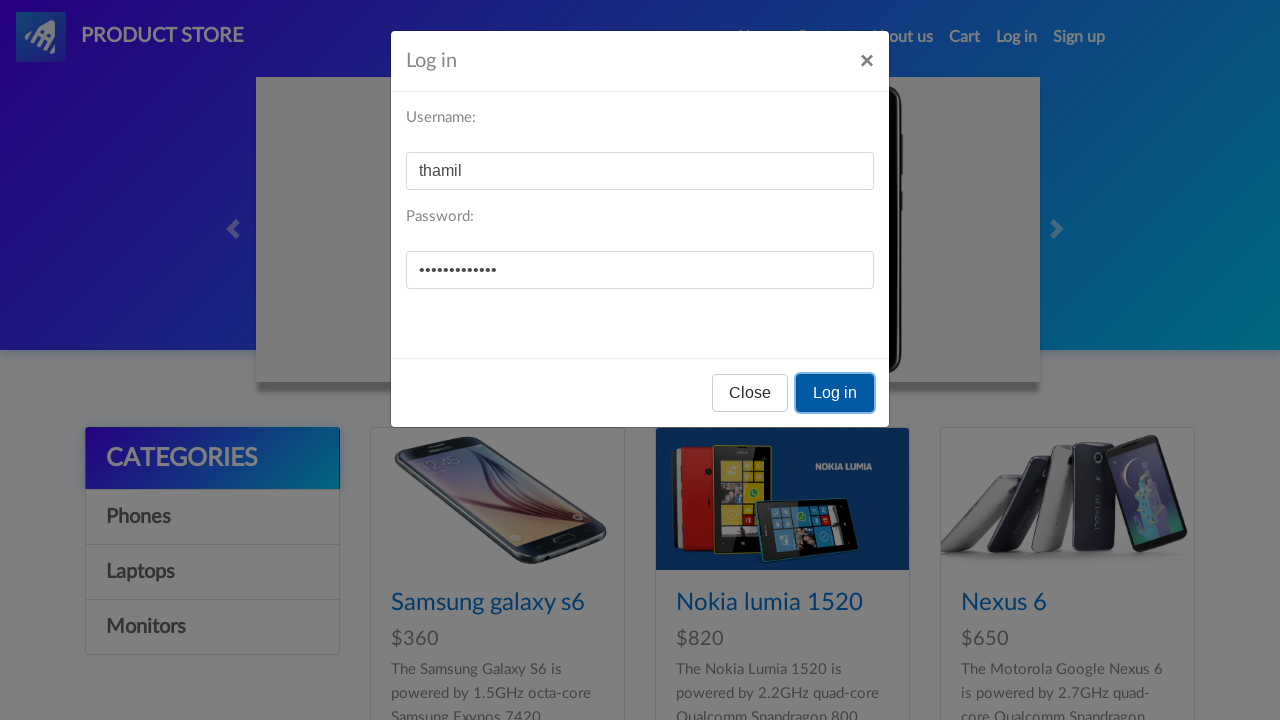